Navigates to the Automation Practice page and verifies that footer navigation links are present and visible

Starting URL: https://rahulshettyacademy.com/AutomationPractice

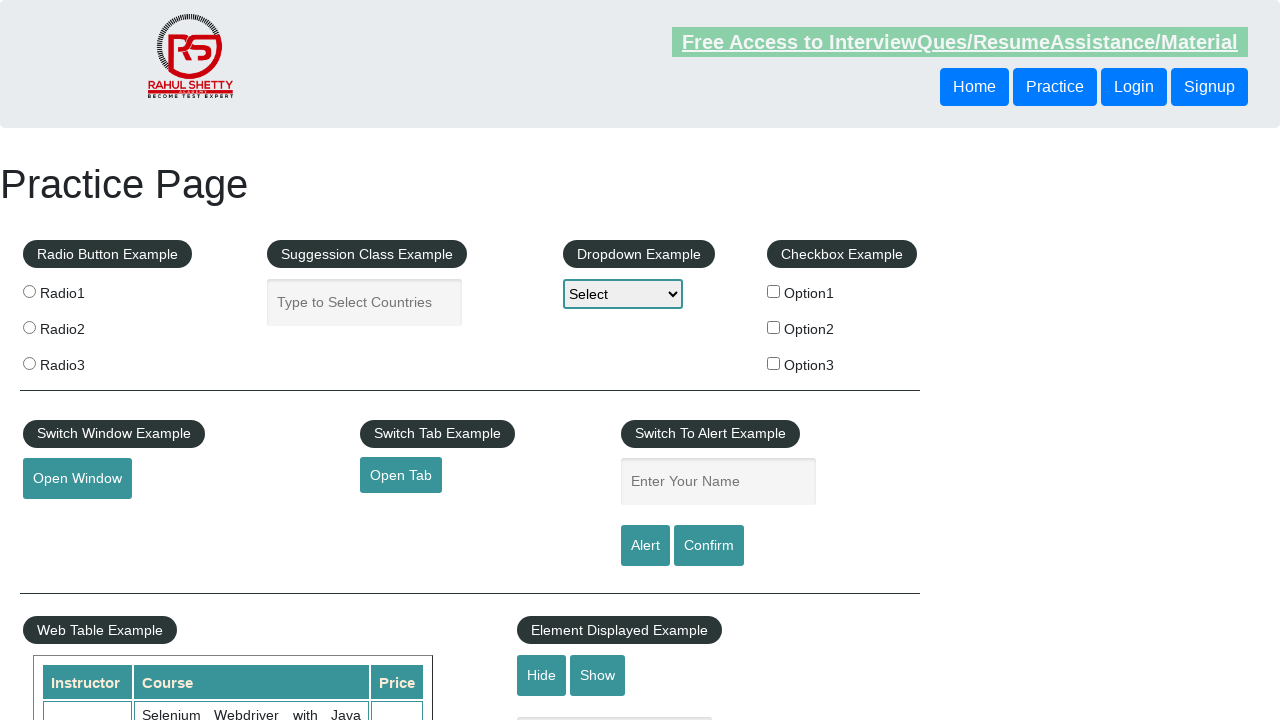

Navigated to Automation Practice page
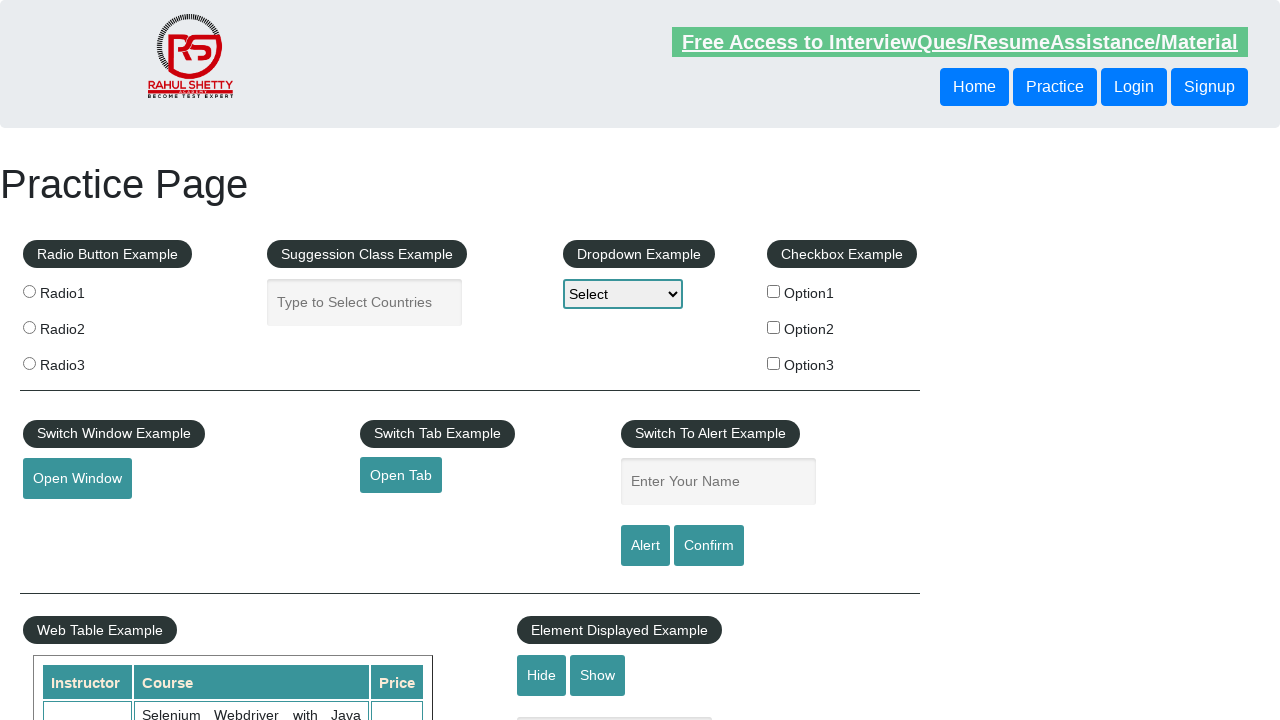

Footer links section loaded and selector found
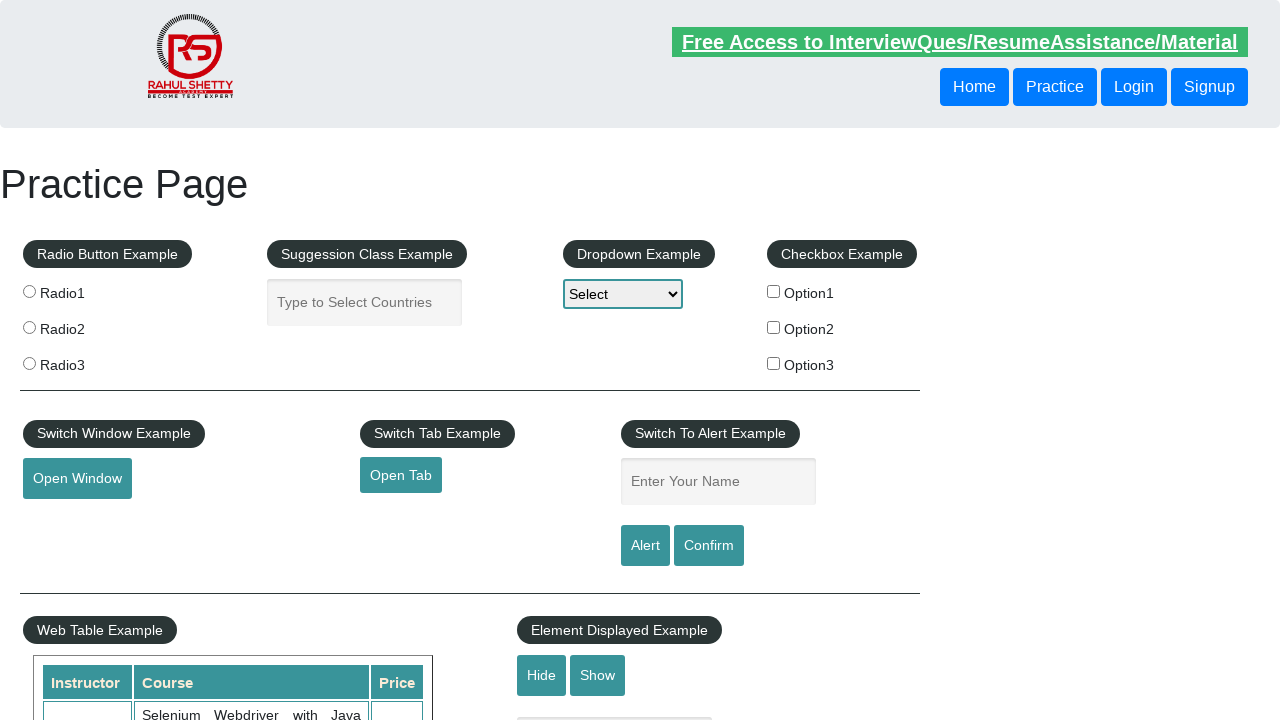

Located all footer navigation links
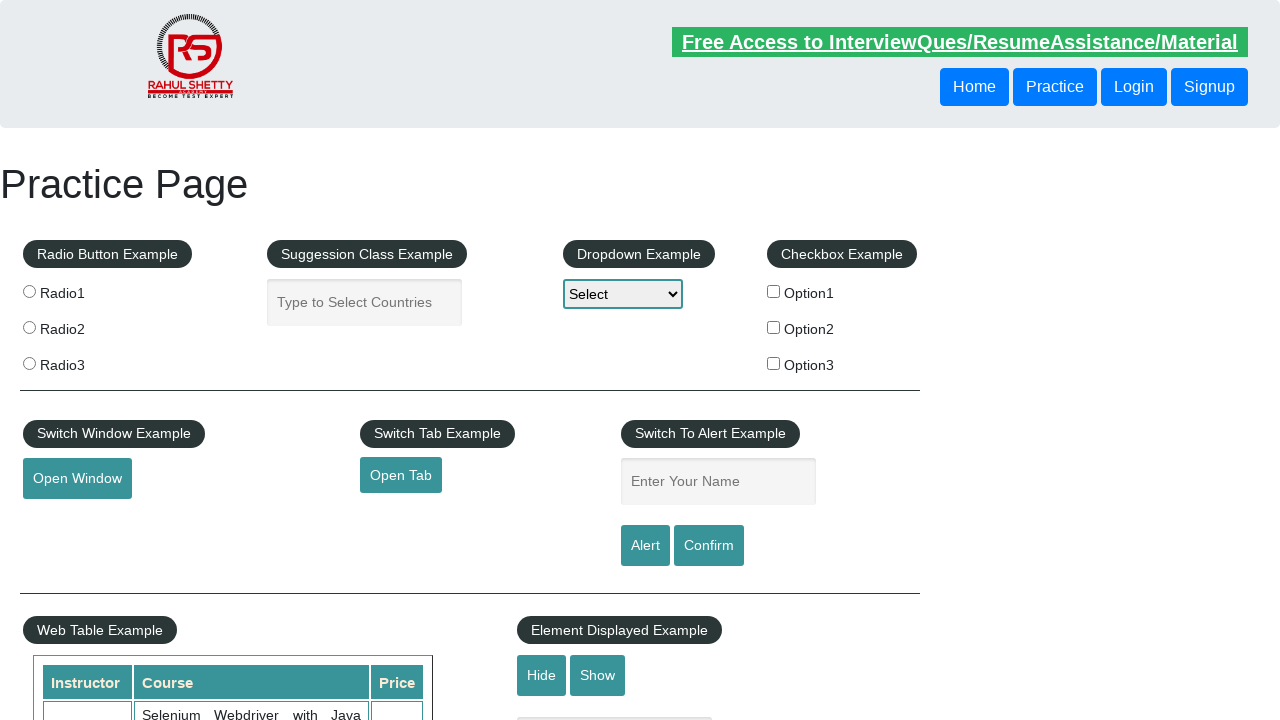

Verified 20 footer links are present and visible
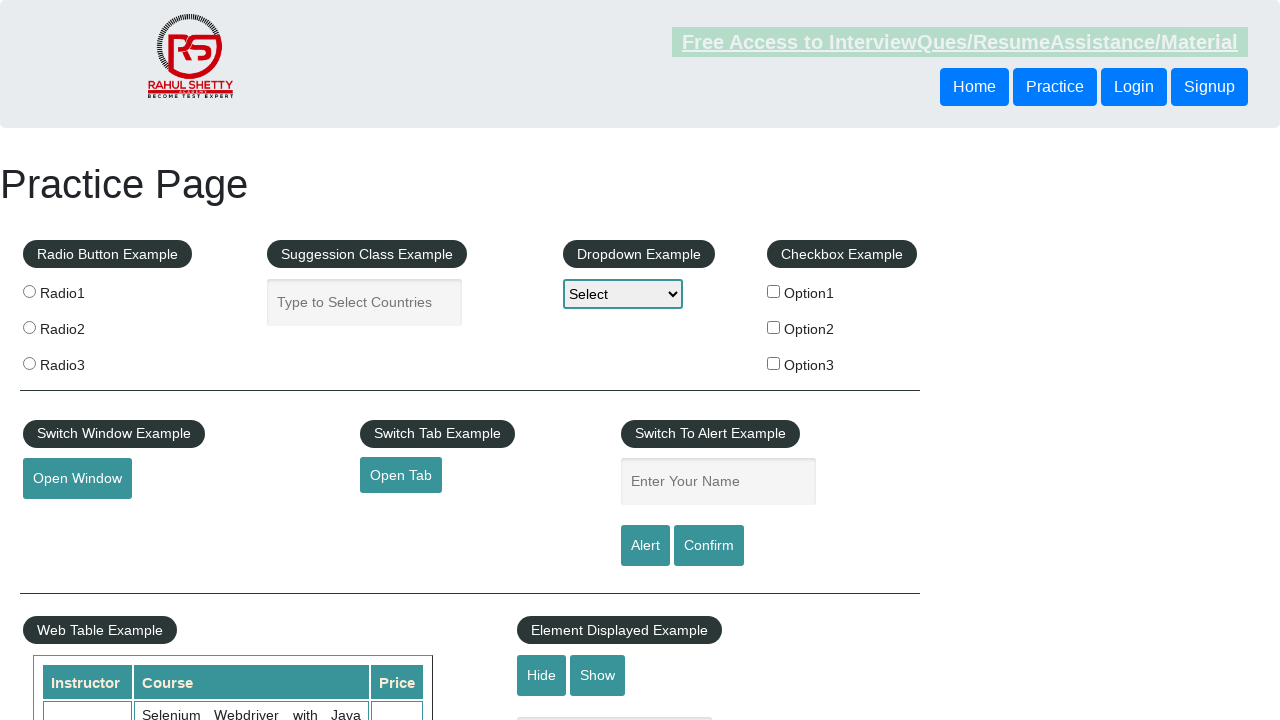

Clicked the first footer navigation link at (157, 482) on li.gf-li a >> nth=0
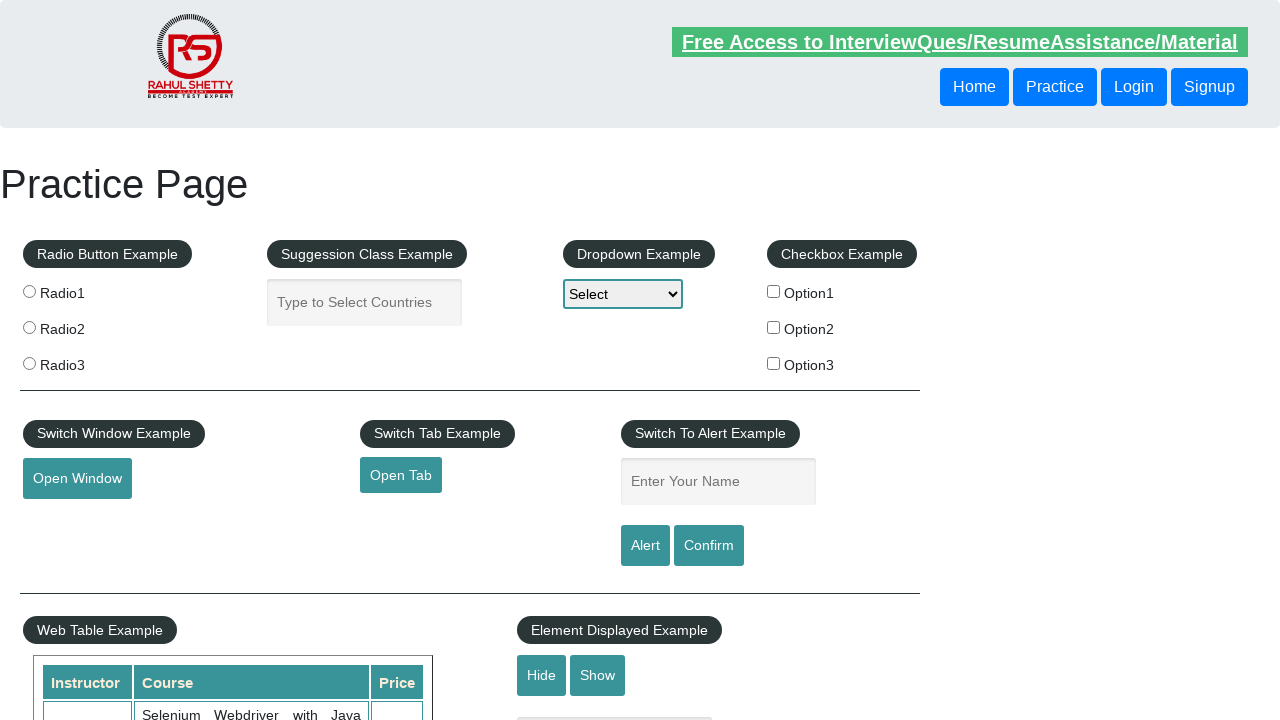

Navigation completed and page content loaded
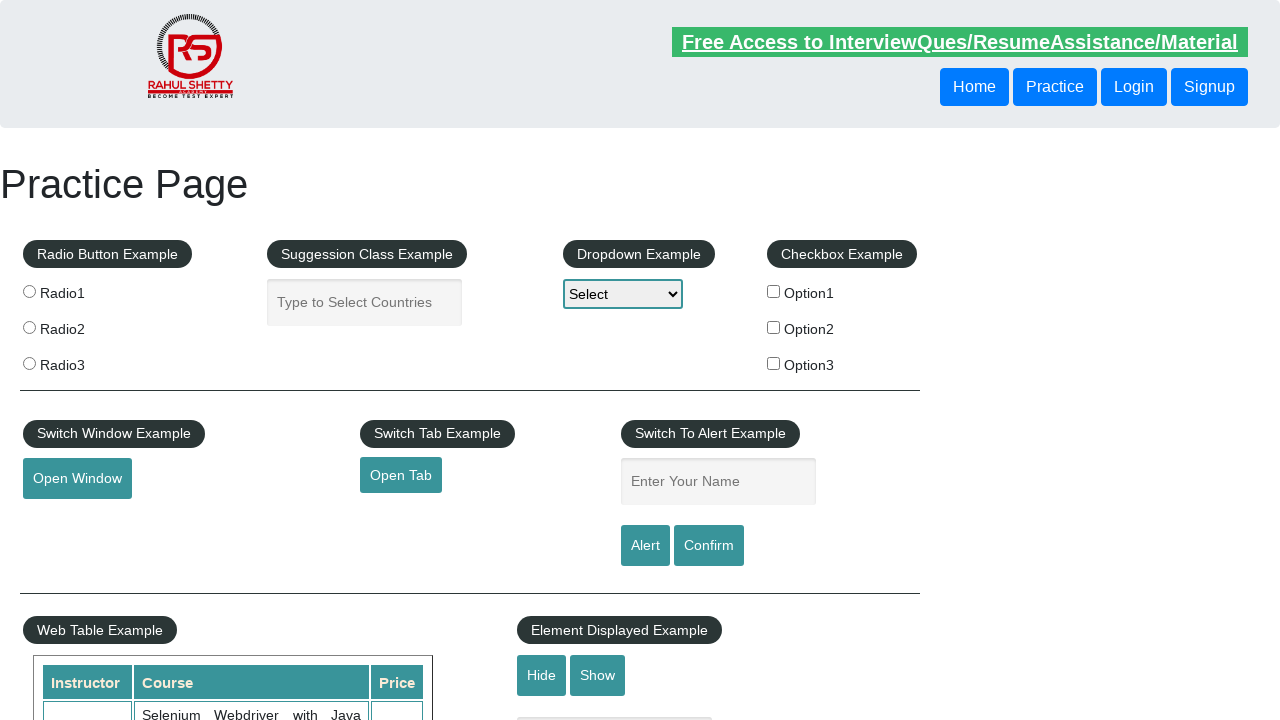

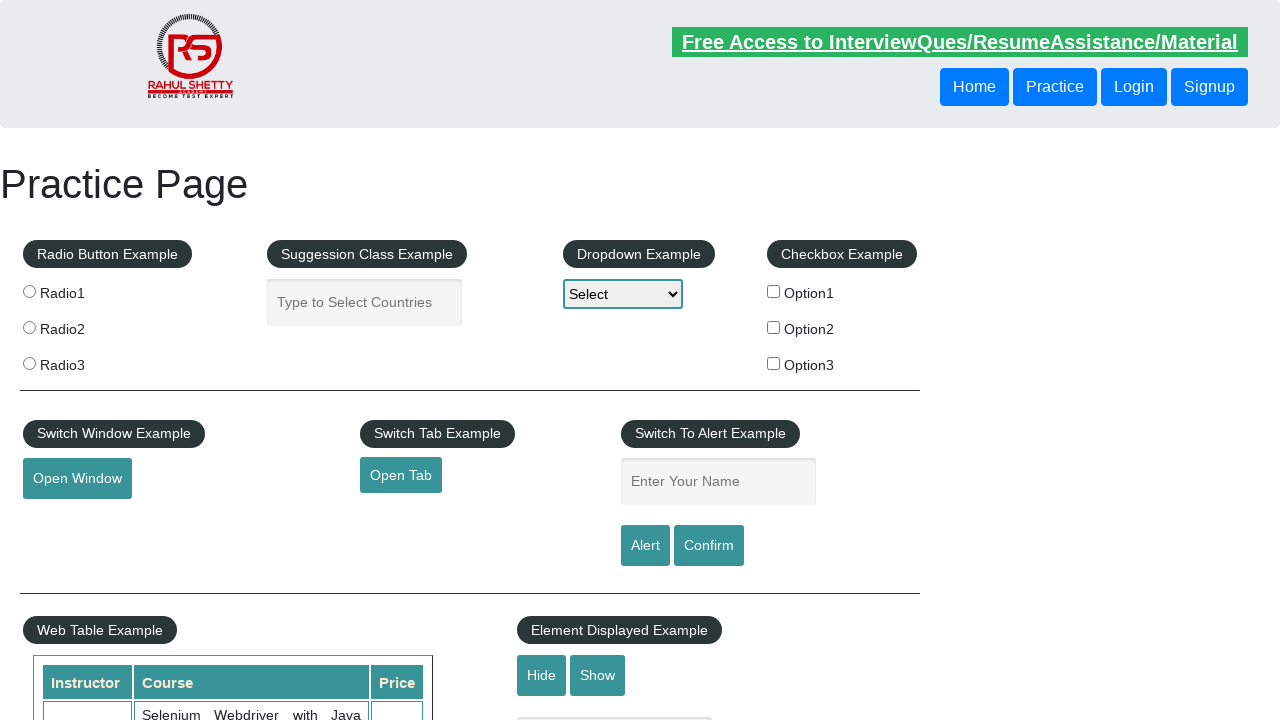